Tests radio button and checkbox interactions on a practice form by selecting different car brand options

Starting URL: https://www.letskodeit.com/practice

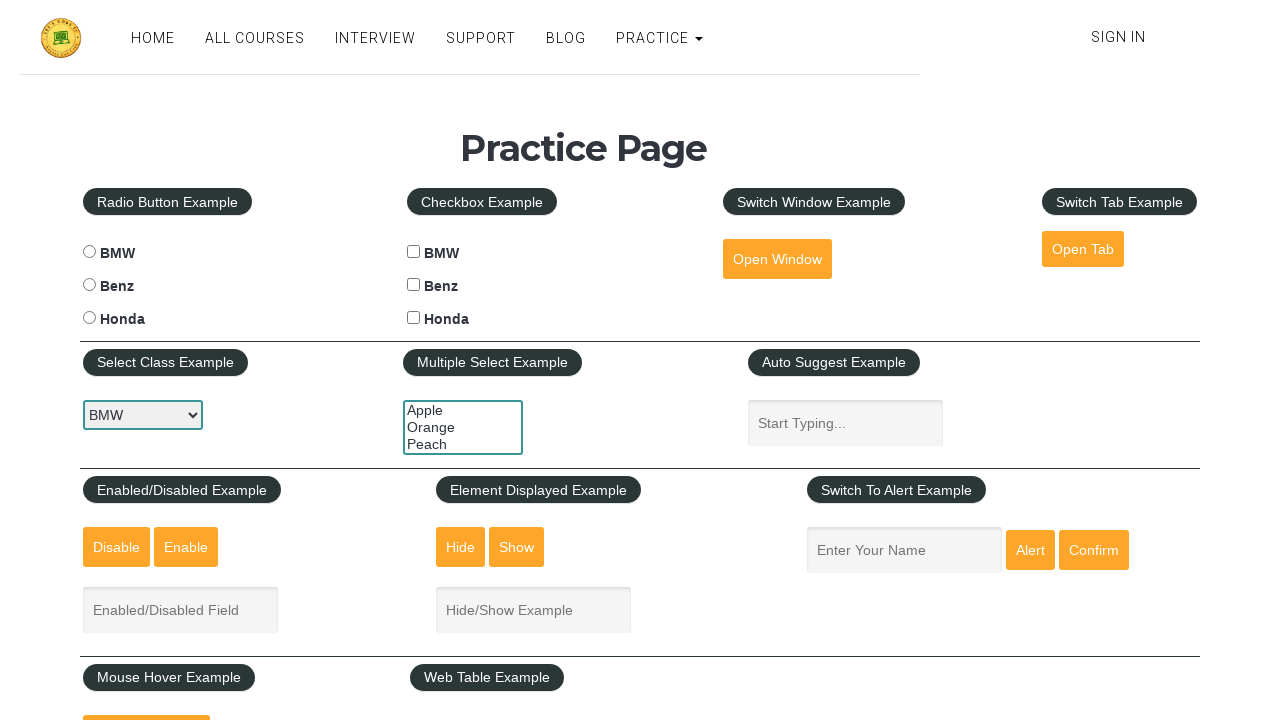

Clicked BMW radio button at (89, 252) on input#bmwradio
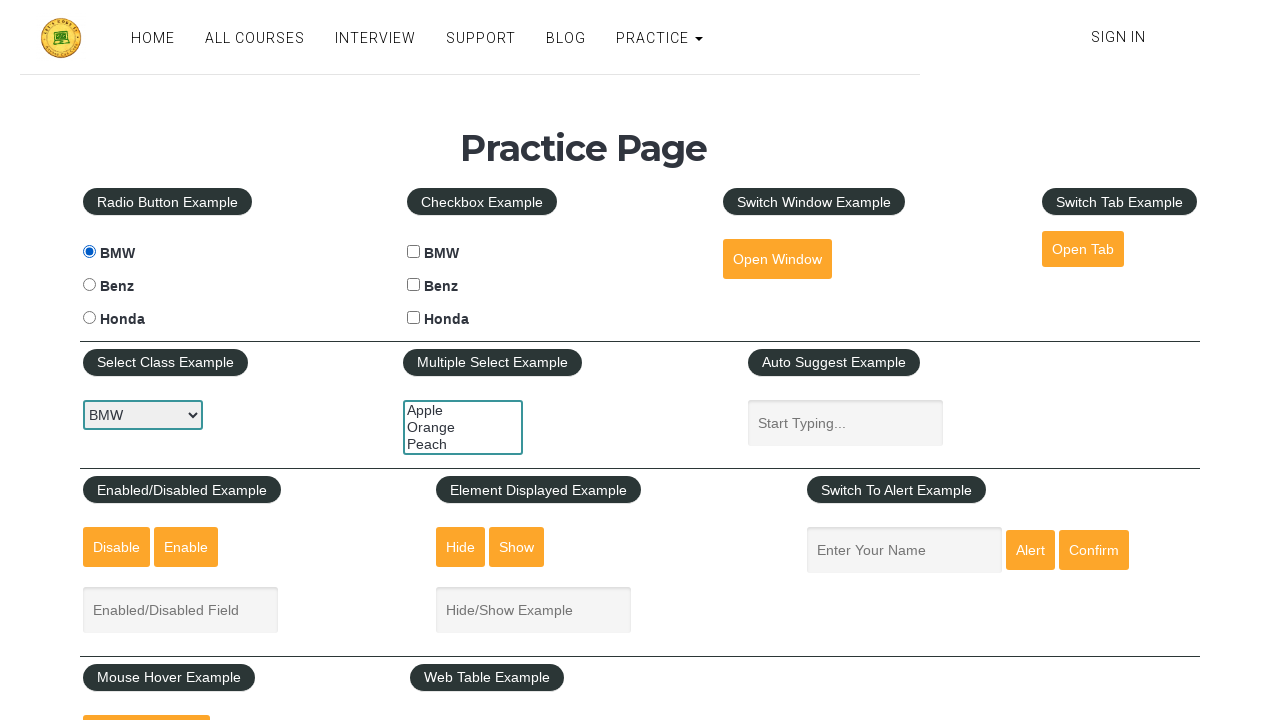

Clicked Benz radio button at (89, 285) on input#benzradio
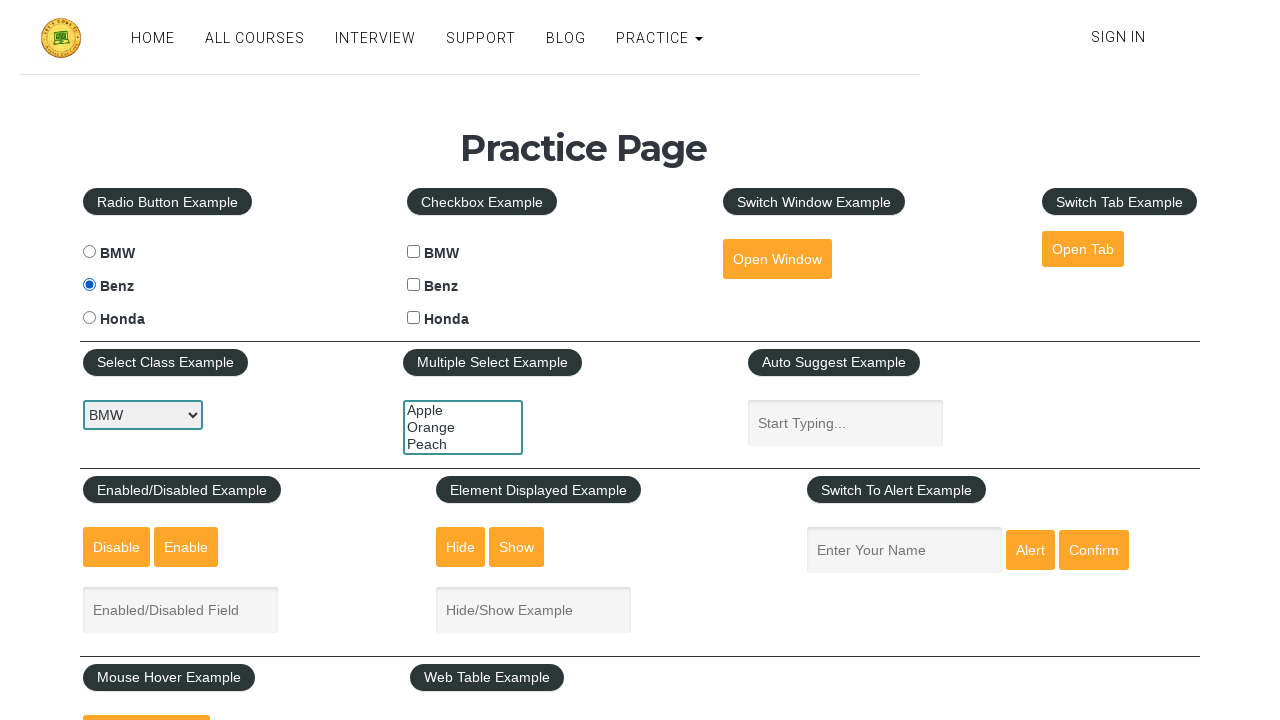

Clicked BMW checkbox at (414, 252) on input#bmwcheck
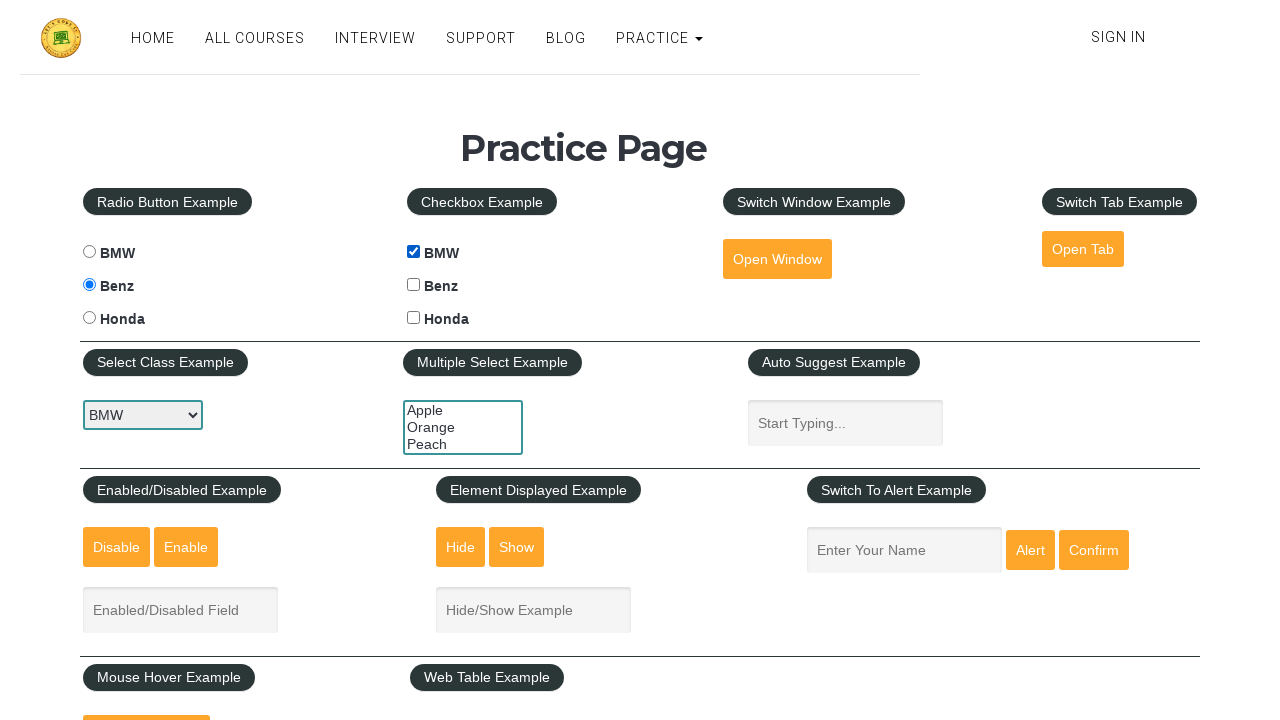

Clicked Honda checkbox at (414, 318) on input#hondacheck
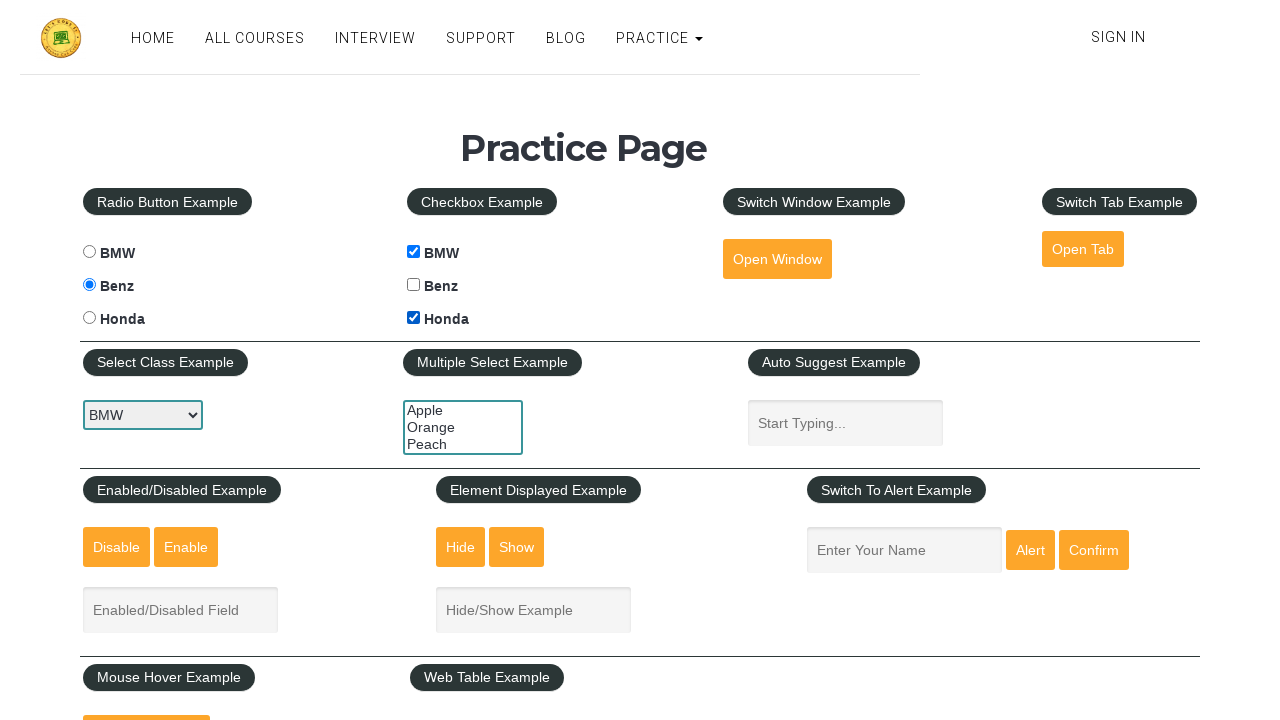

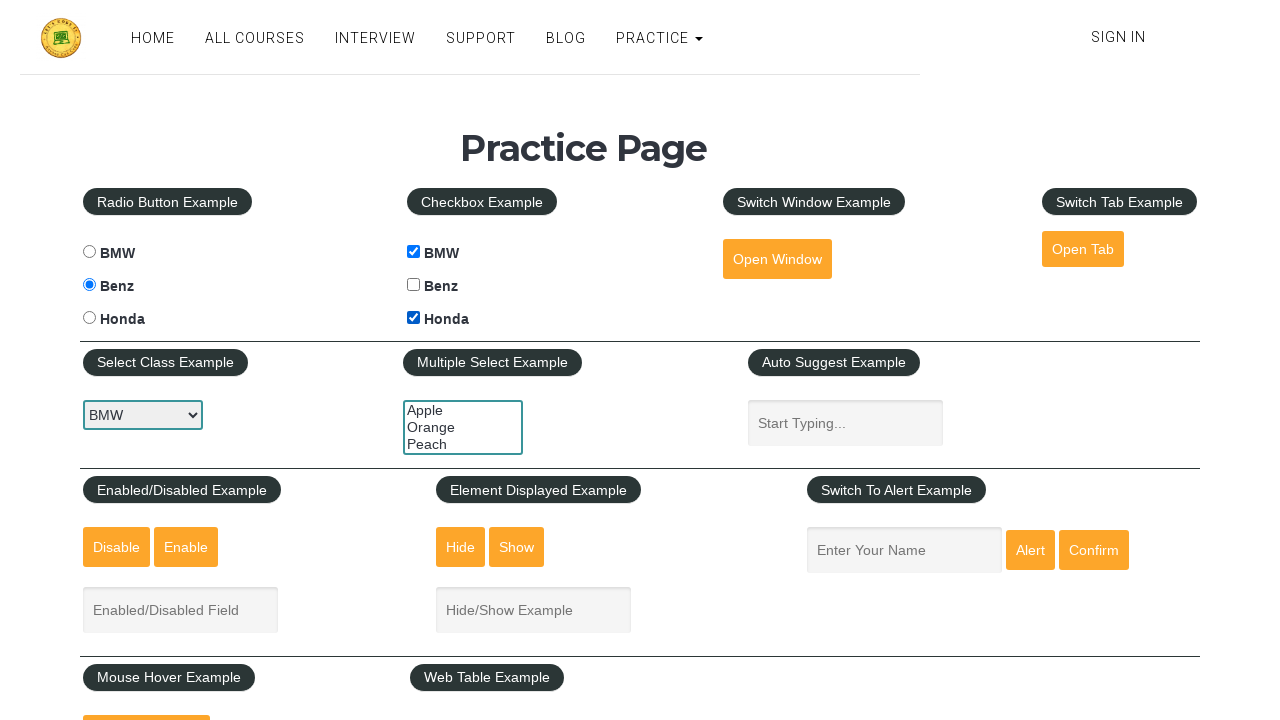